Tests file download functionality by navigating to a download page and clicking on a download link to initiate a file download.

Starting URL: https://the-internet.herokuapp.com/download

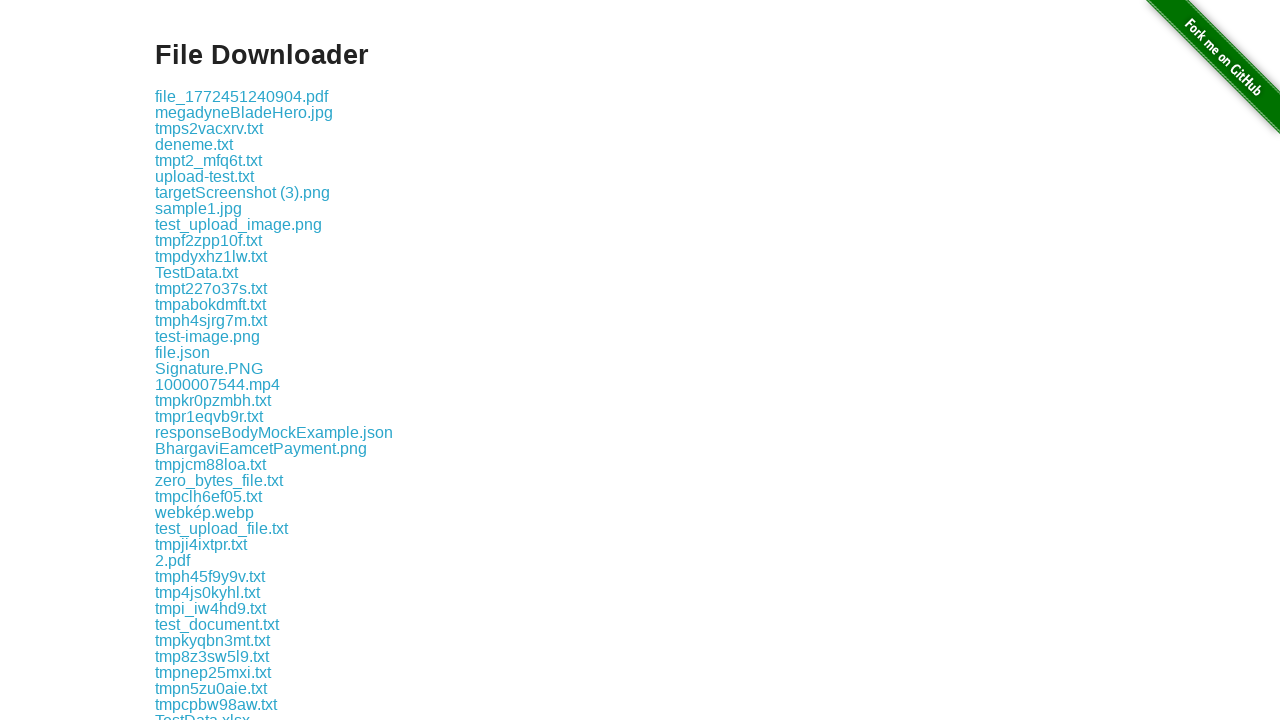

Waited for download links to load on the page
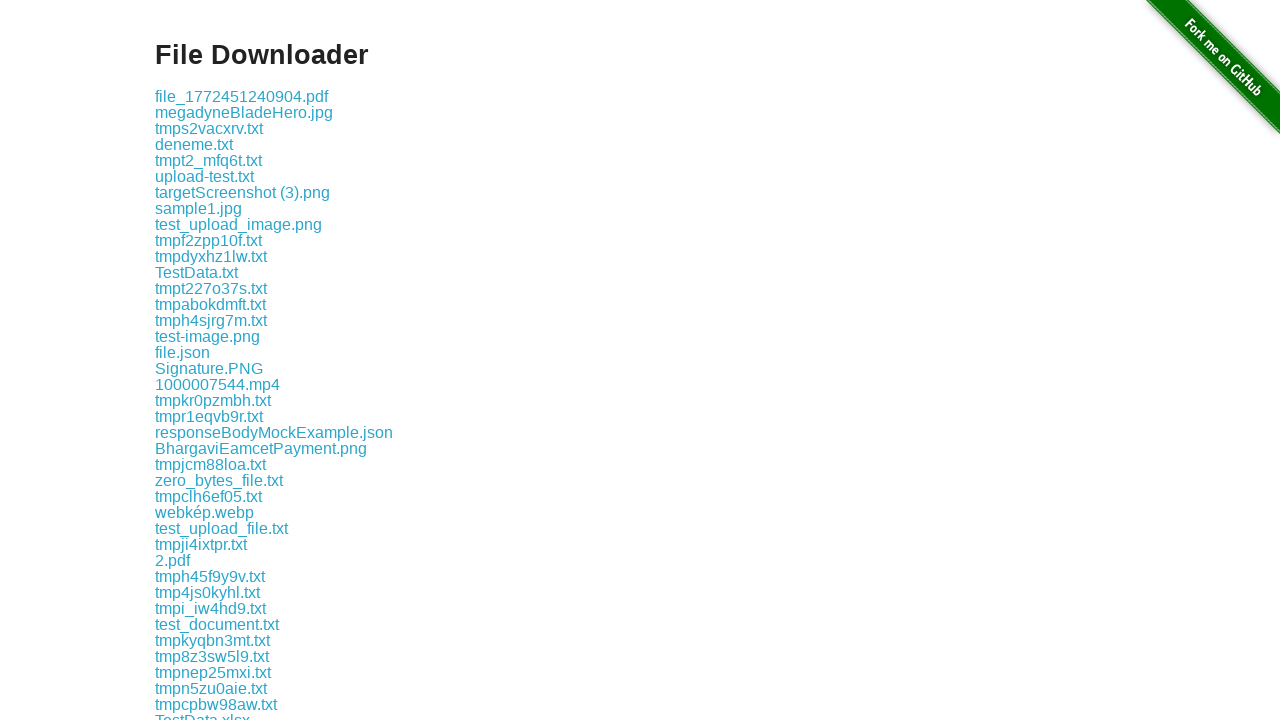

Clicked on the first download link to initiate file download at (242, 96) on .example a
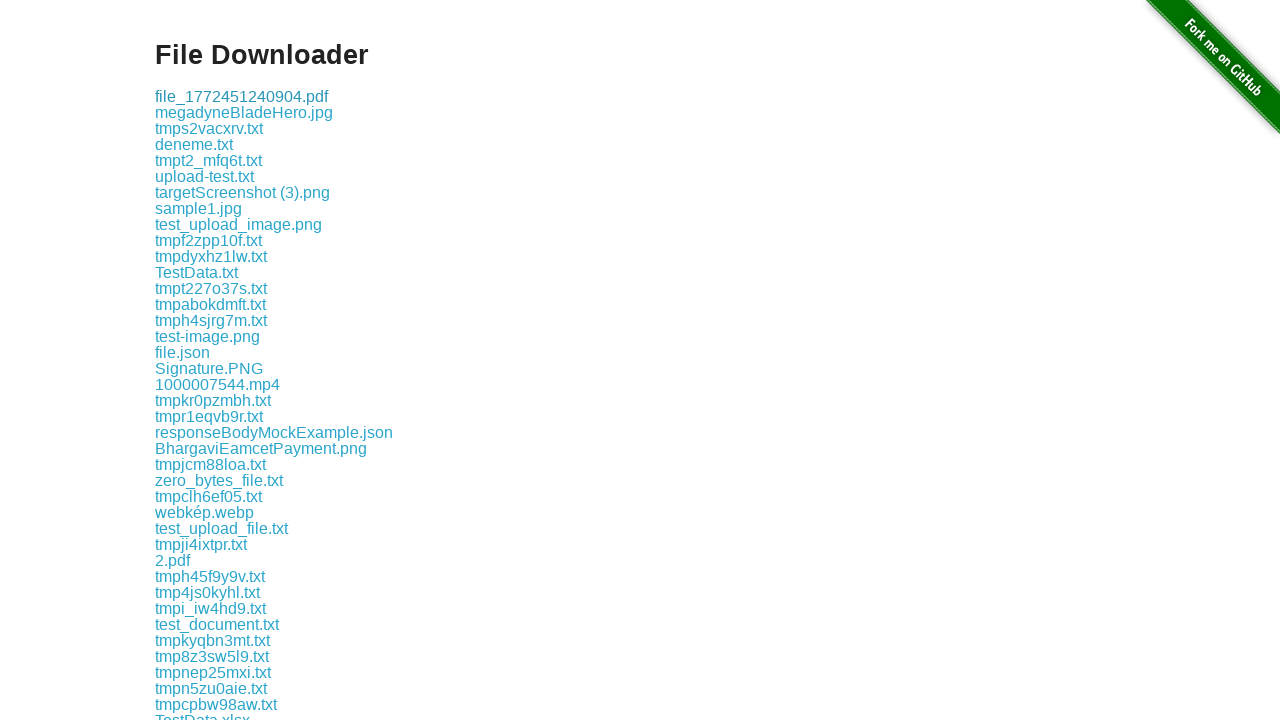

Download completed successfully
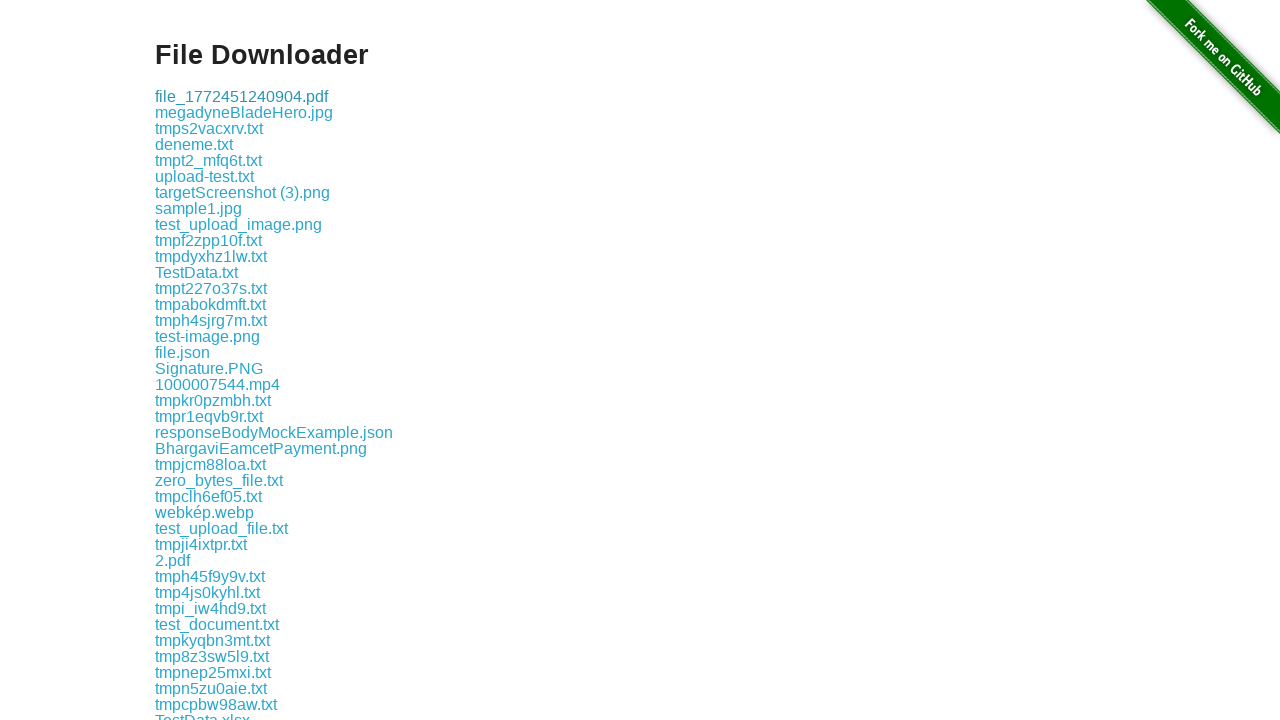

Verified that downloaded file has a suggested filename
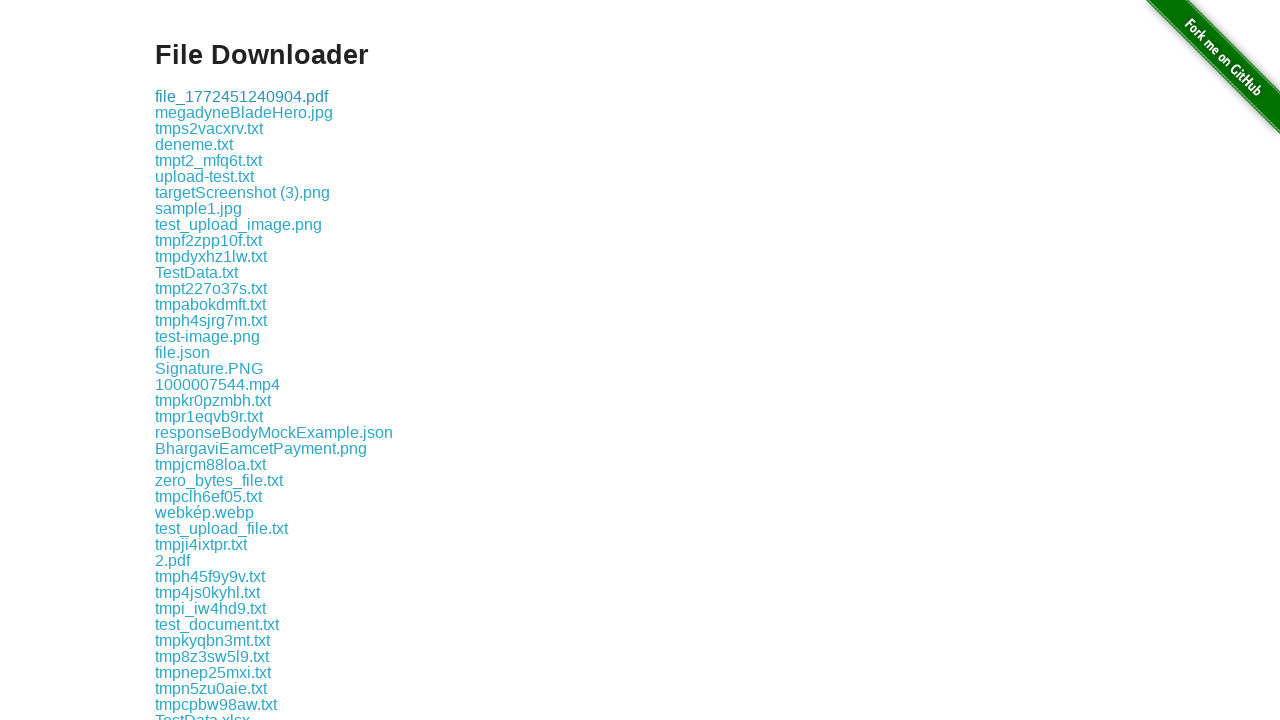

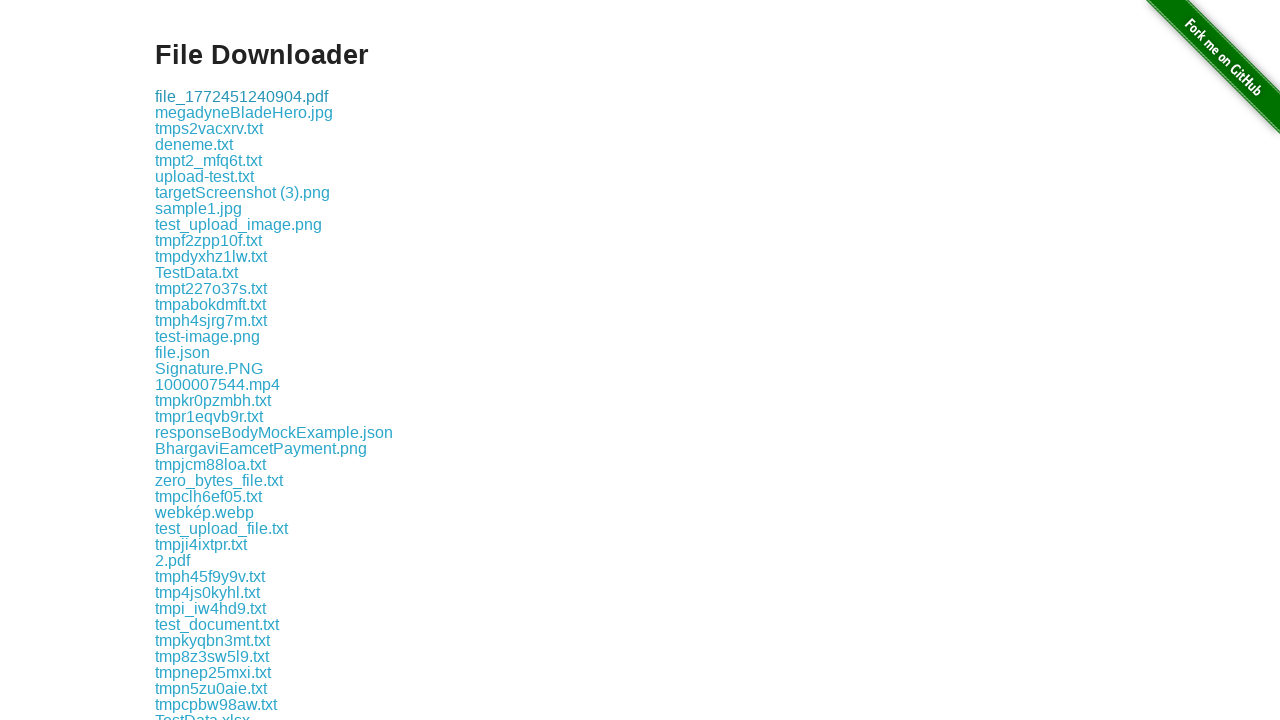